Tests dynamic controls page by checking a text field's enabled state, clicking a toggle button to enable/disable the field, and verifying the state change

Starting URL: https://v1.training-support.net/selenium/dynamic-controls

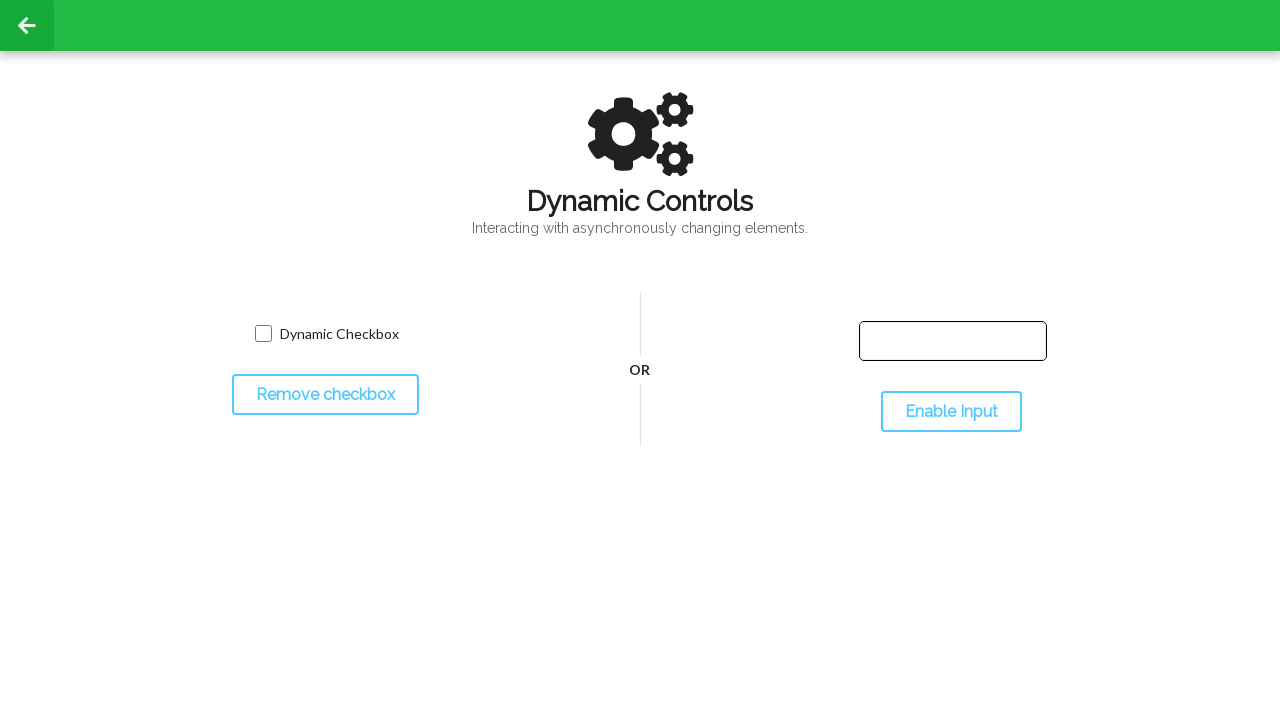

Located text field element
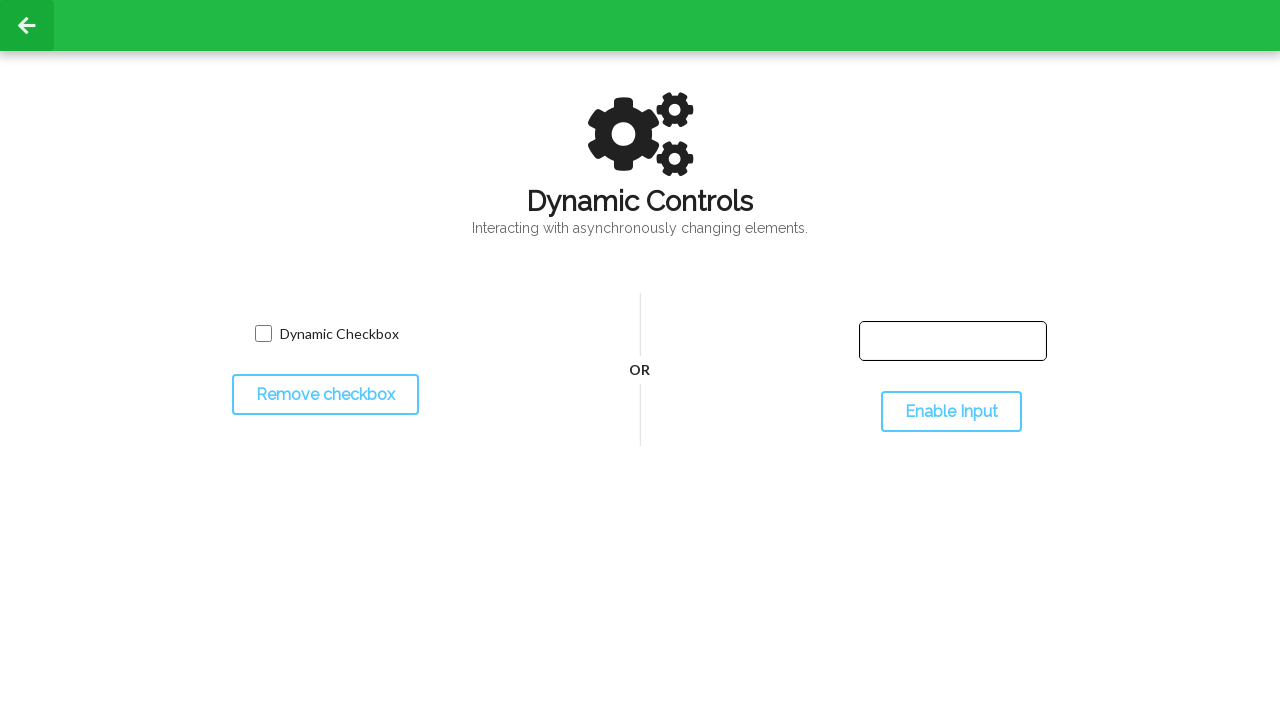

Checked initial text field state: enabled=False
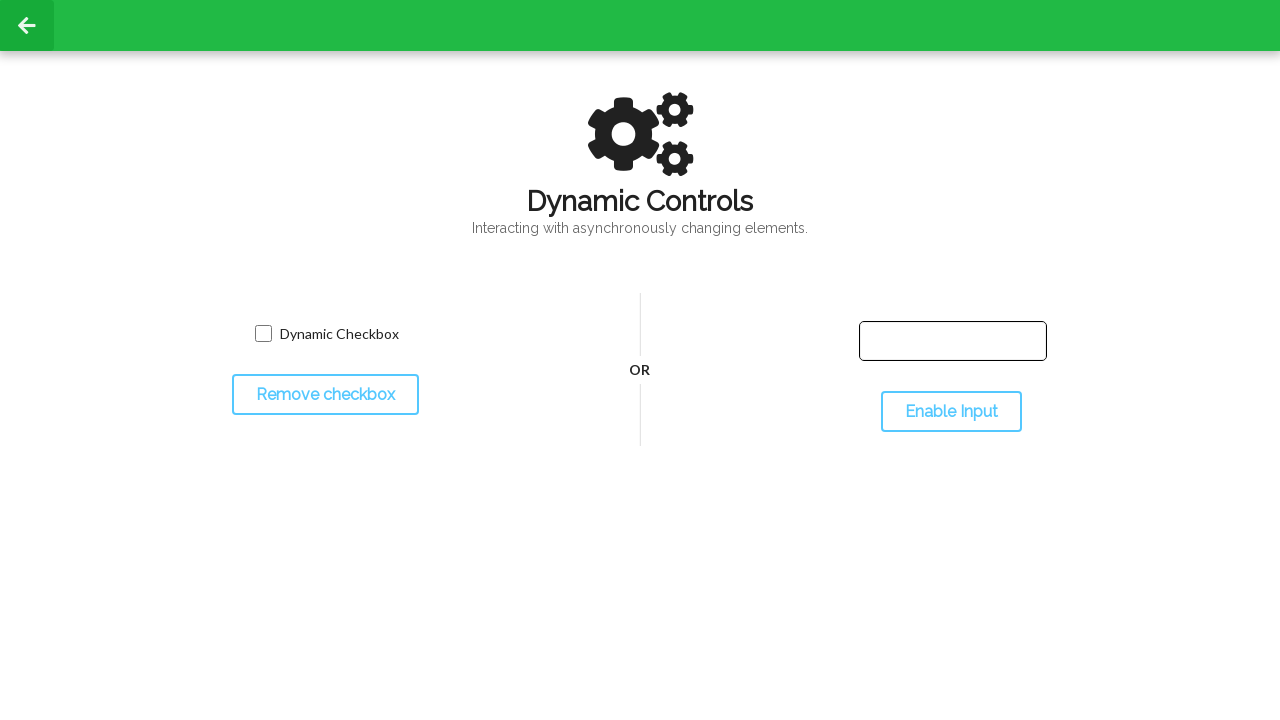

Clicked toggle button to change text field state at (951, 412) on #toggleInput
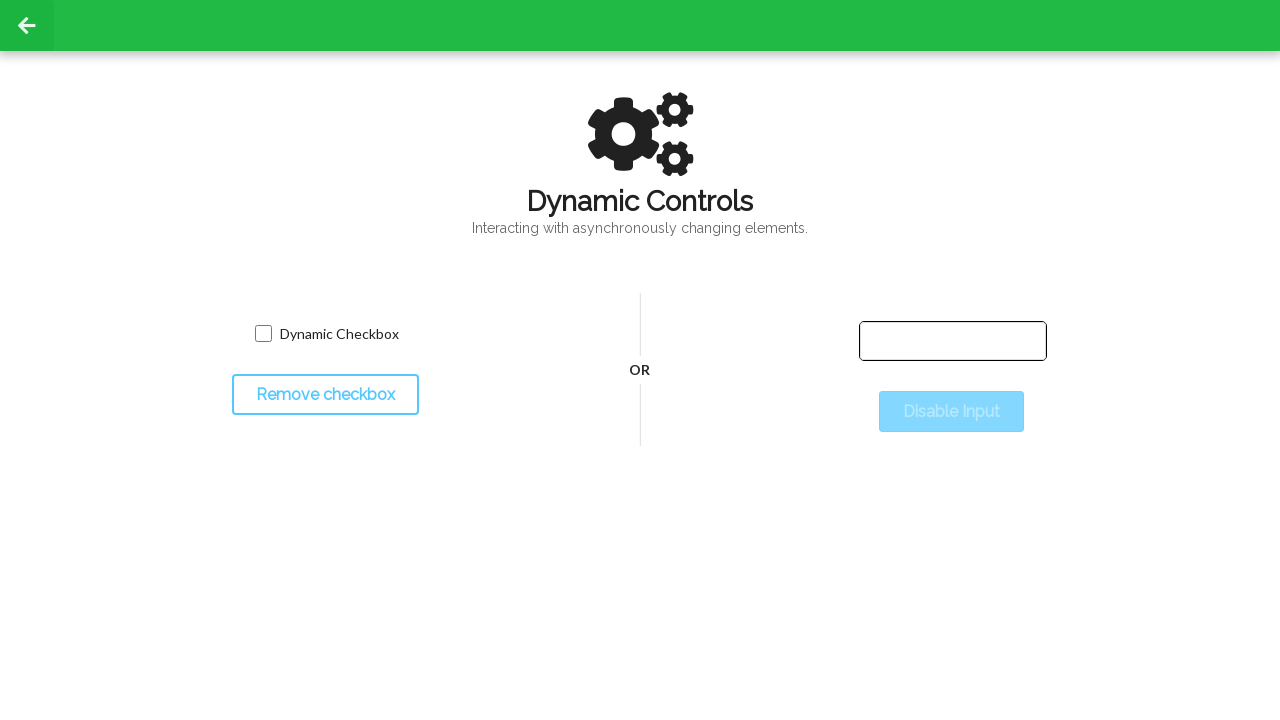

Waited 1000ms for state change to complete
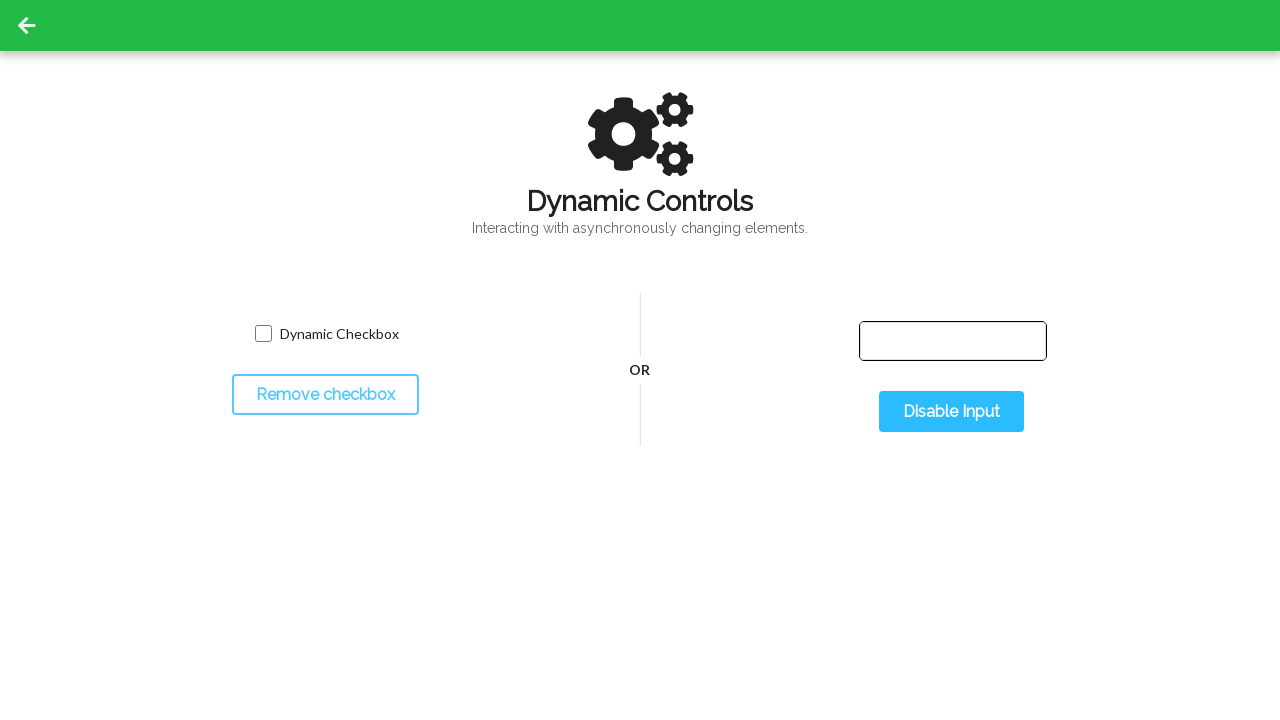

Checked new text field state after toggle: enabled=True
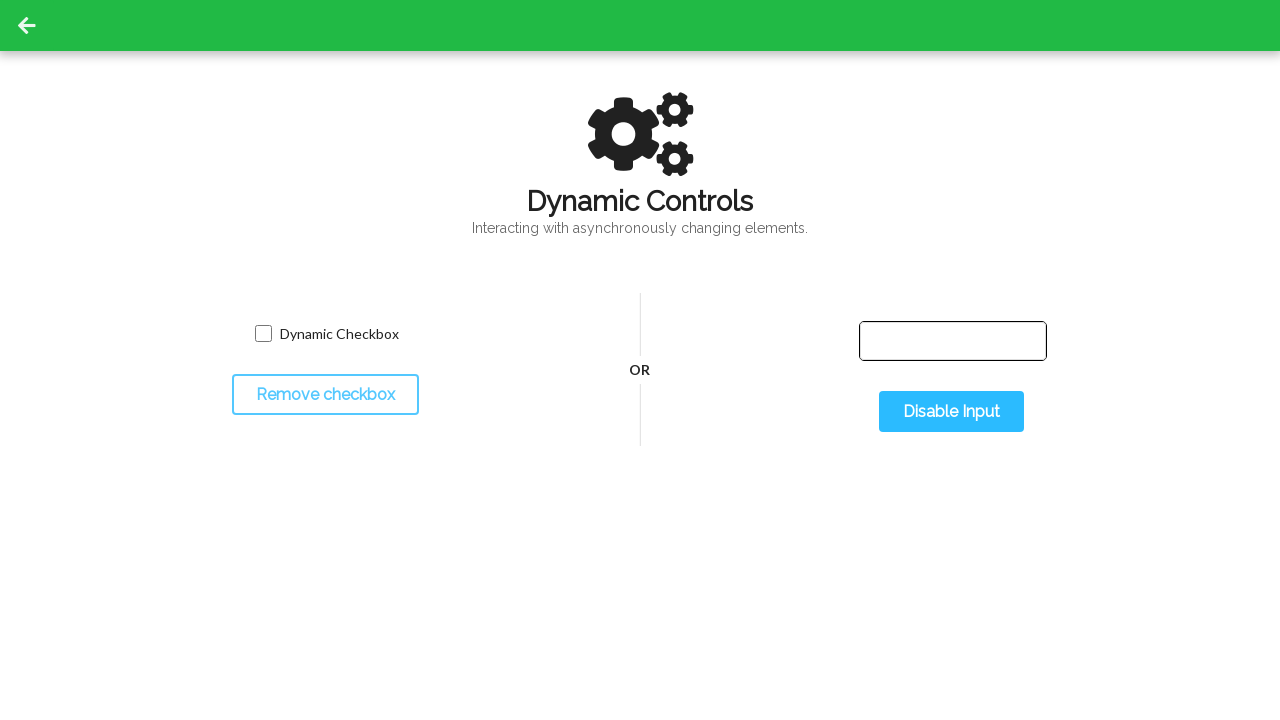

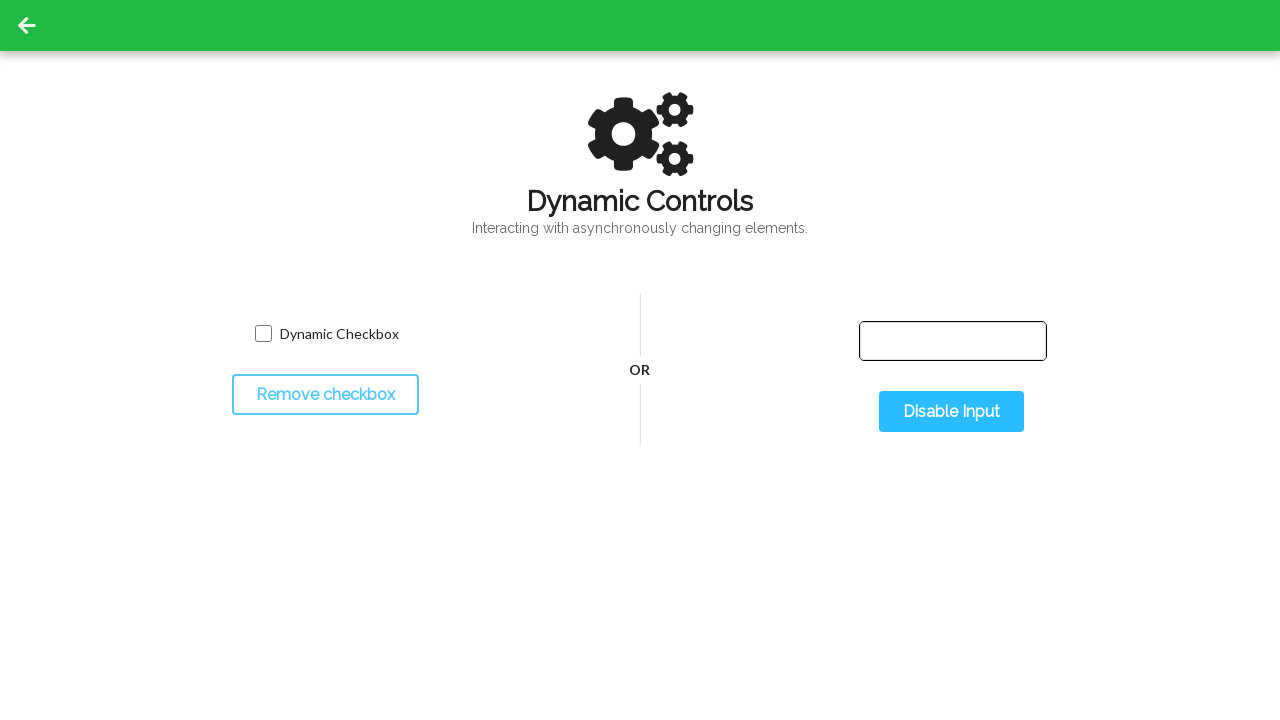